Tests the add-to-cart functionality by selecting a Samsung Galaxy S6 product, adding it to the cart, accepting the confirmation alert, and navigating back to the home page to verify the URL.

Starting URL: https://www.demoblaze.com/index.html

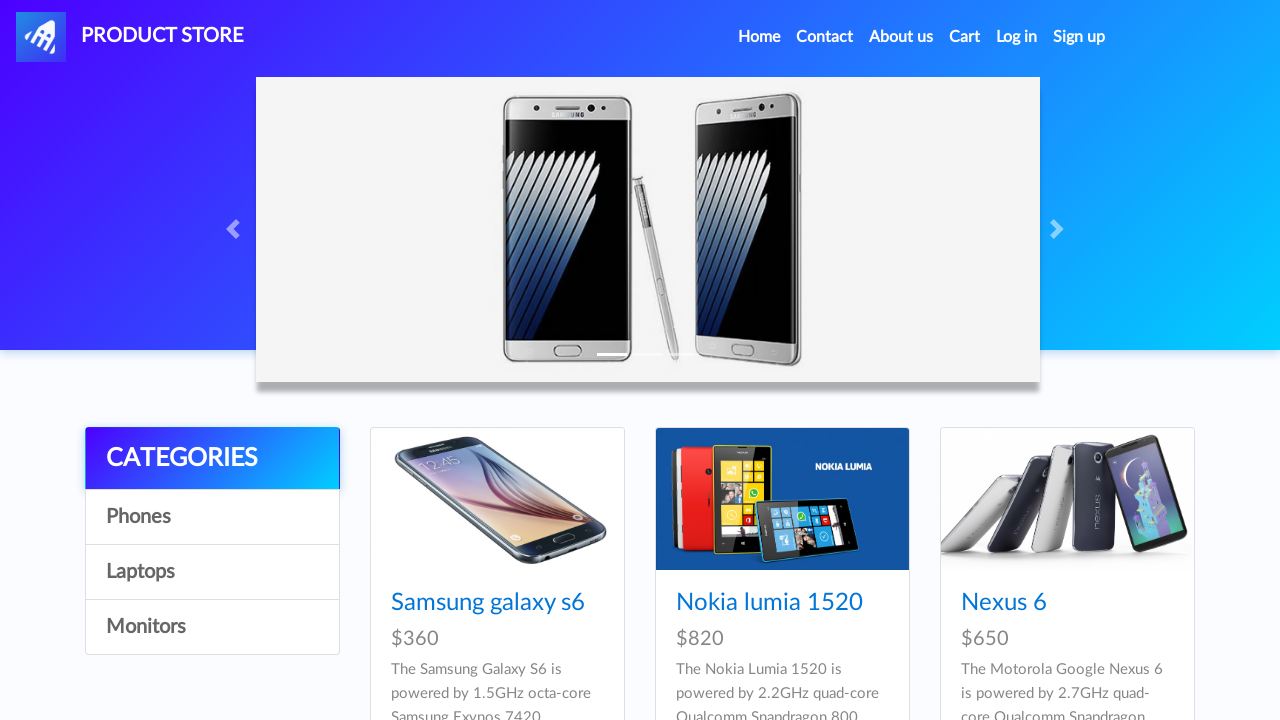

Clicked on Samsung Galaxy S6 product link at (488, 603) on xpath=//a[text()='Samsung galaxy s6']
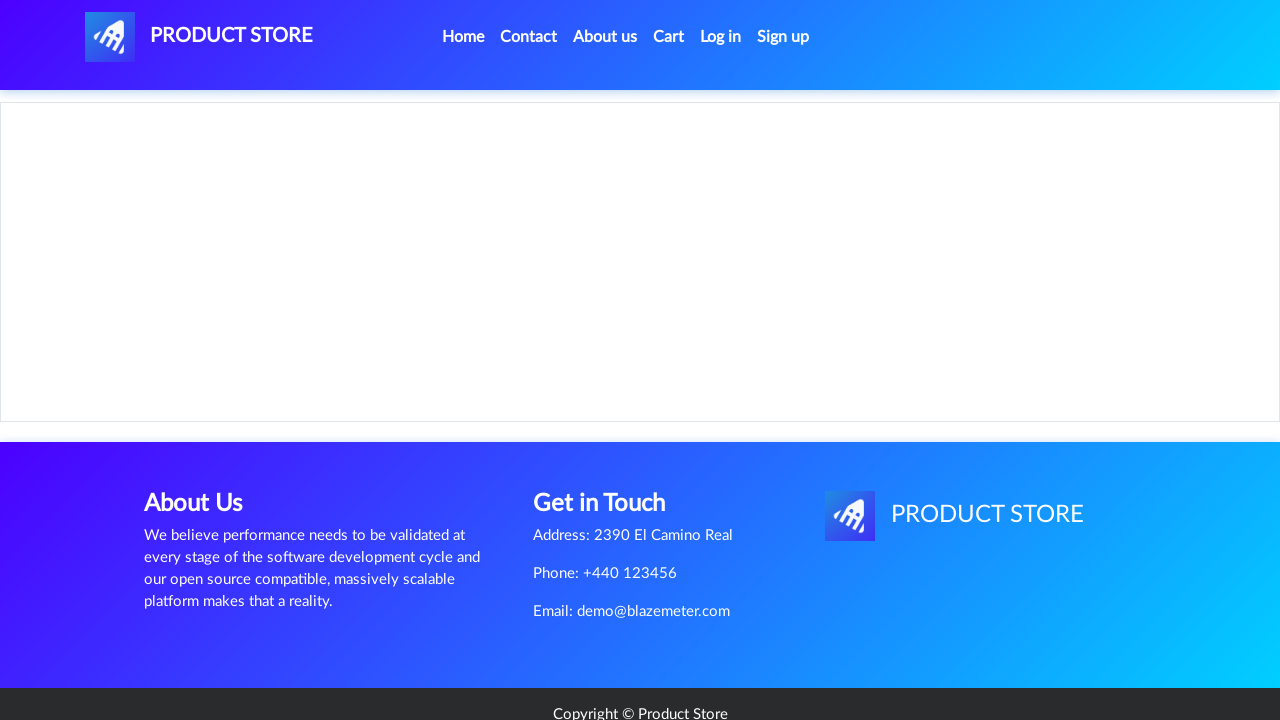

Product page loaded and Add to Cart button is visible
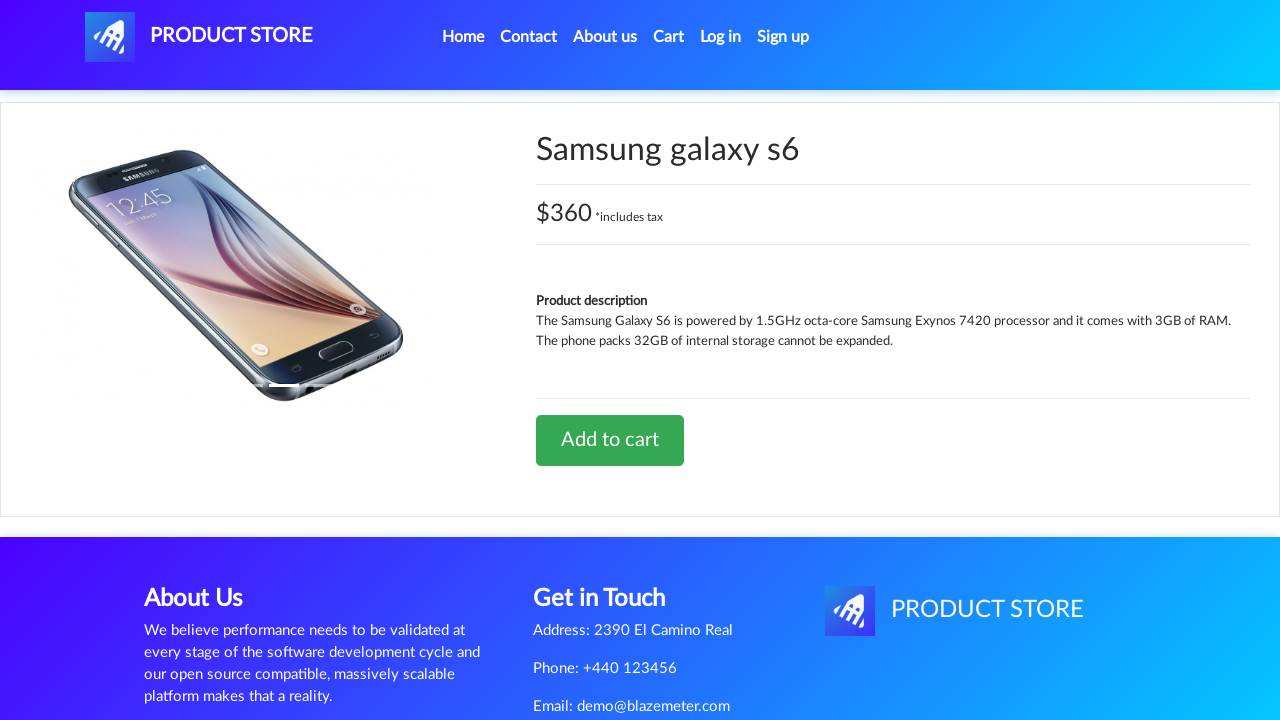

Clicked Add to Cart button at (610, 440) on a.btn.btn-success.btn-lg
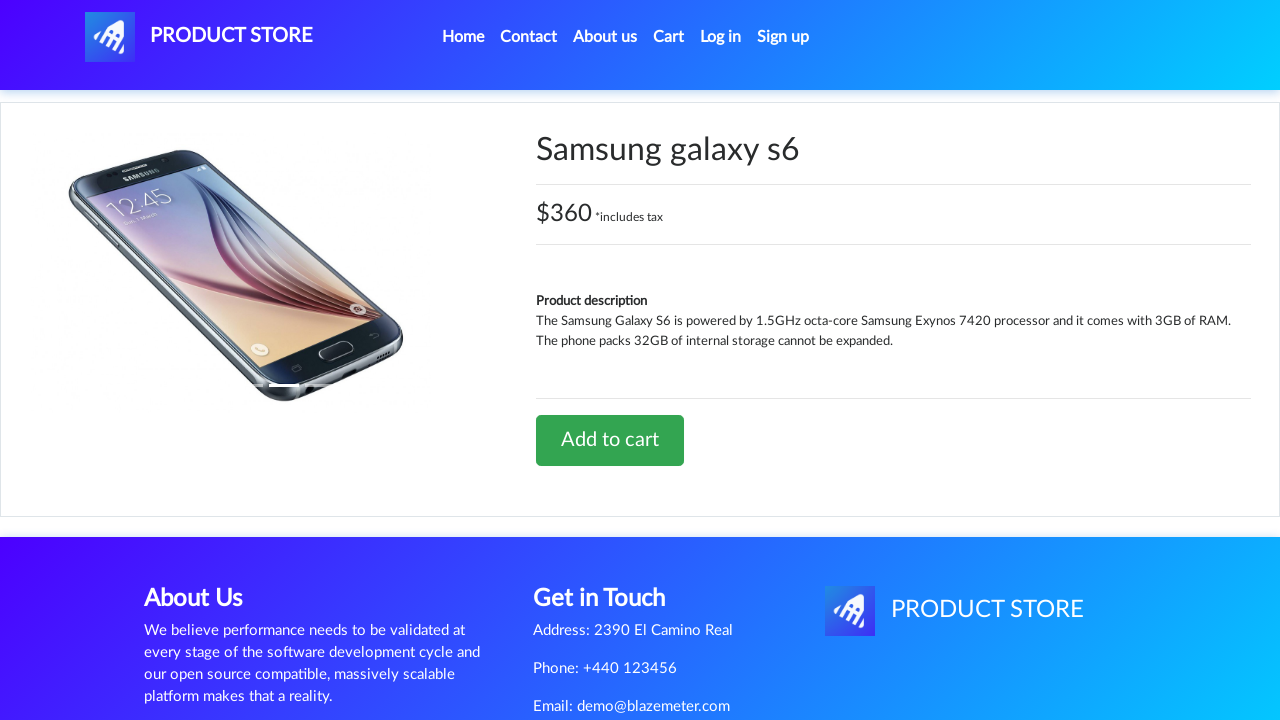

Set up alert handler to accept confirmation dialogs
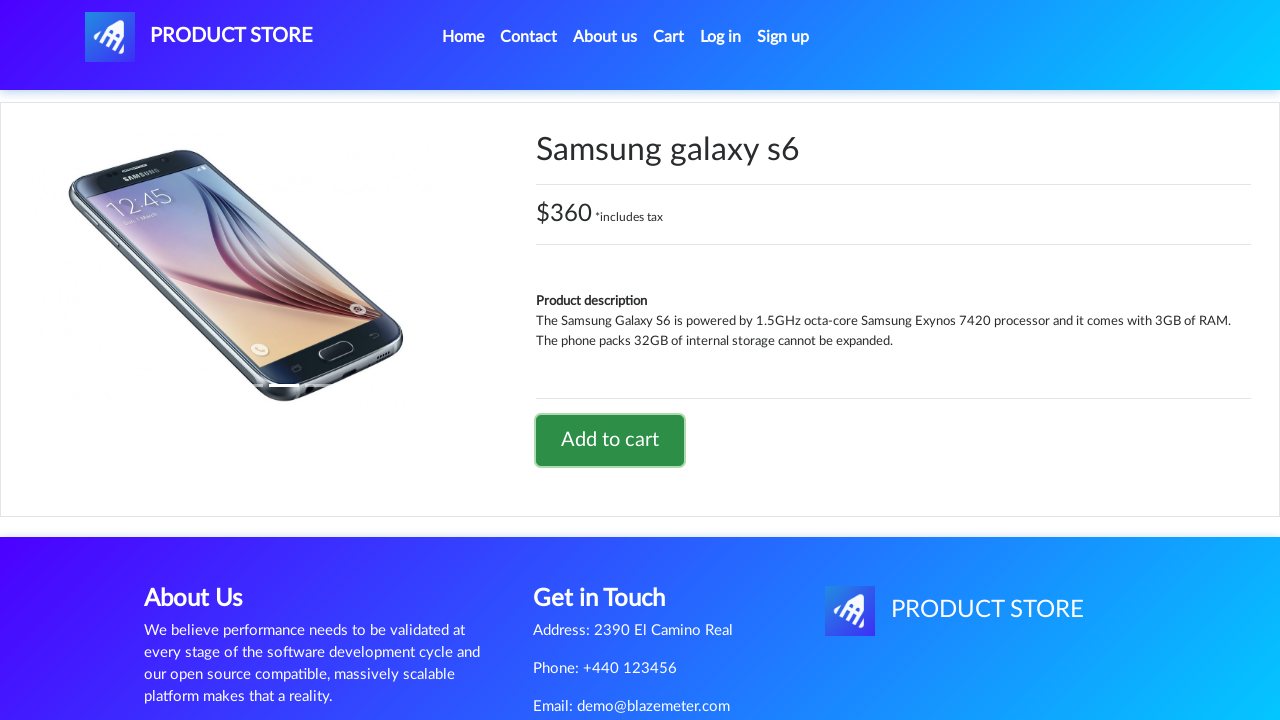

Waited for alert confirmation dialog to appear and be accepted
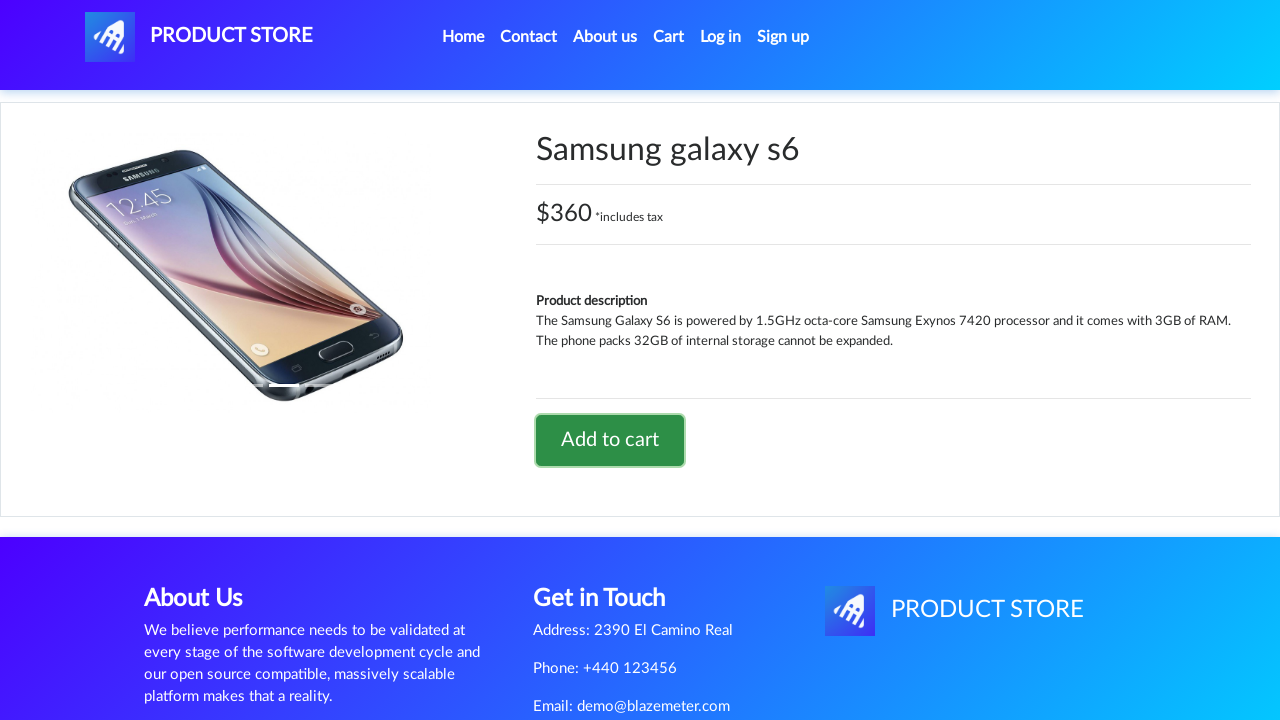

Clicked on Product Store logo to navigate back to home page at (199, 37) on #nava
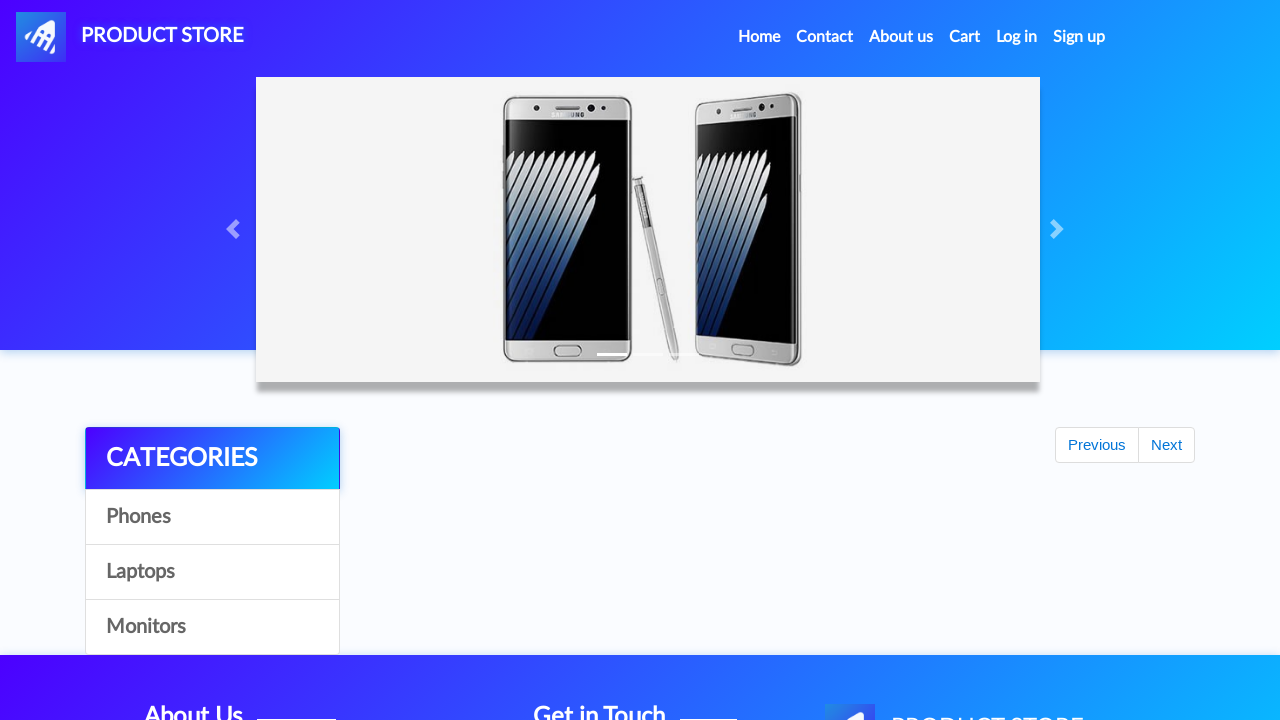

Successfully navigated back to home page (index.html)
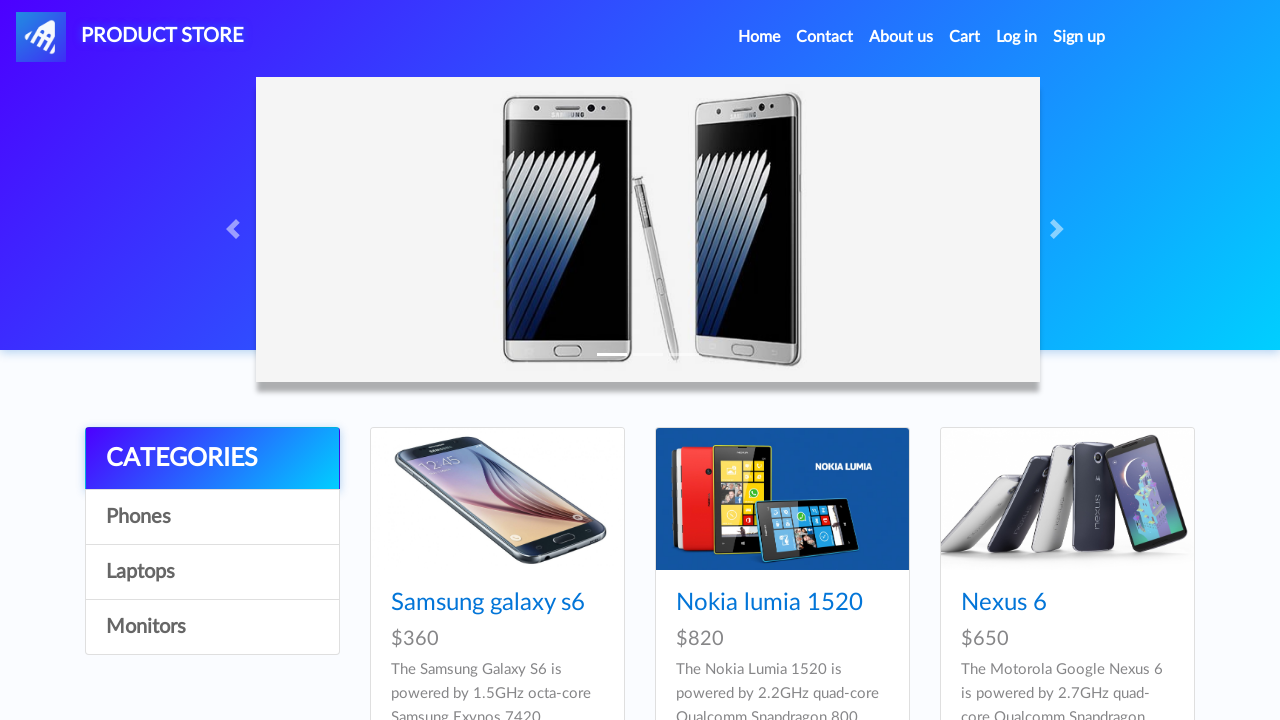

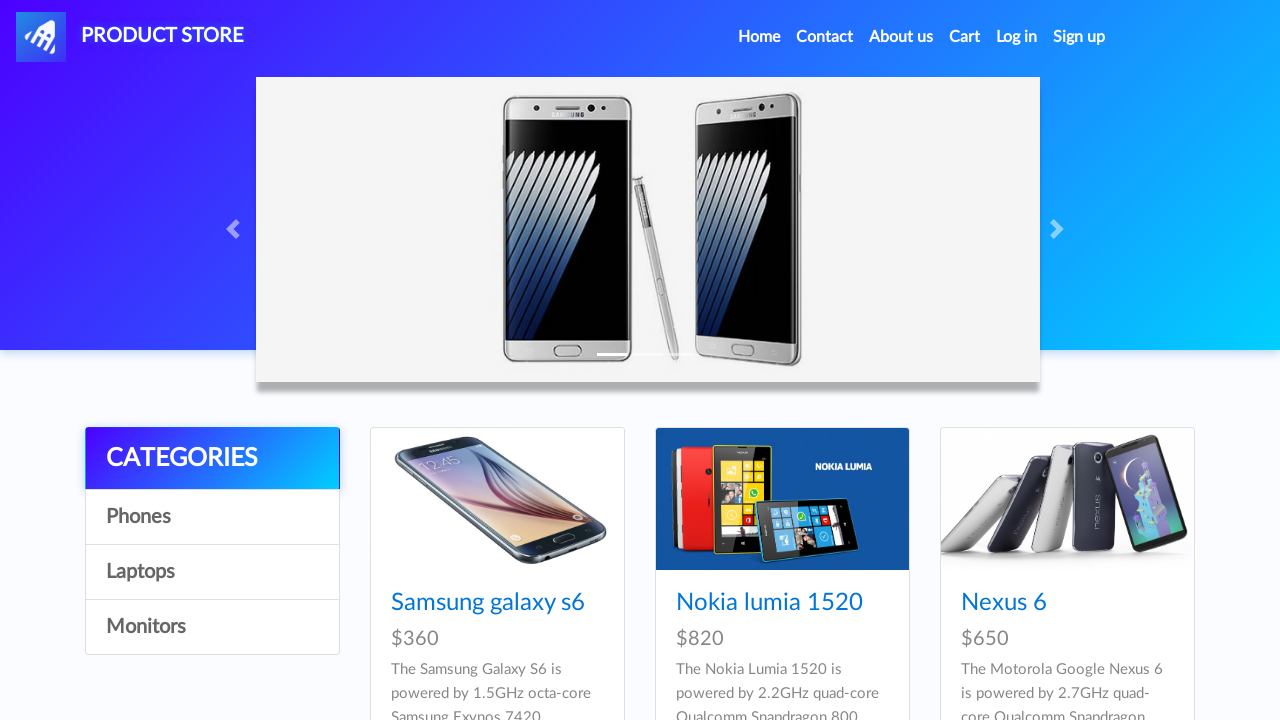